Verifies that the Account link is displayed on the Kohl's homepage

Starting URL: https://www.kohls.com/

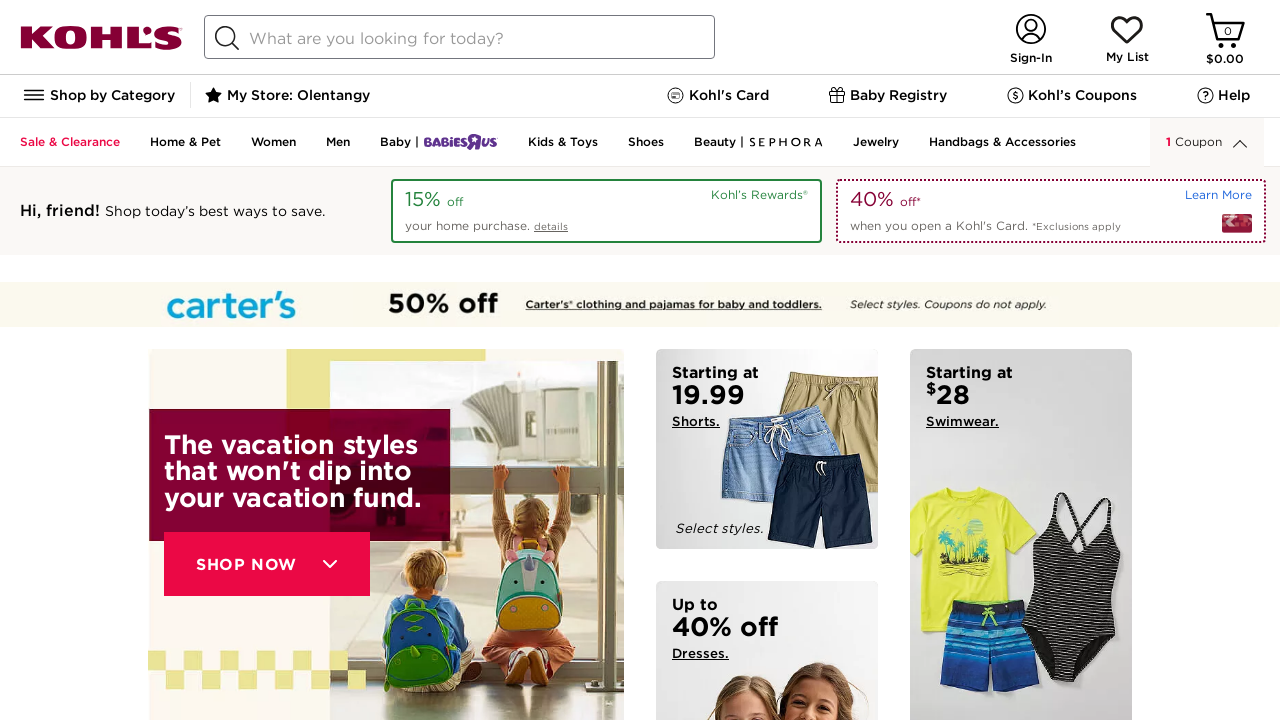

Navigated to Kohl's homepage
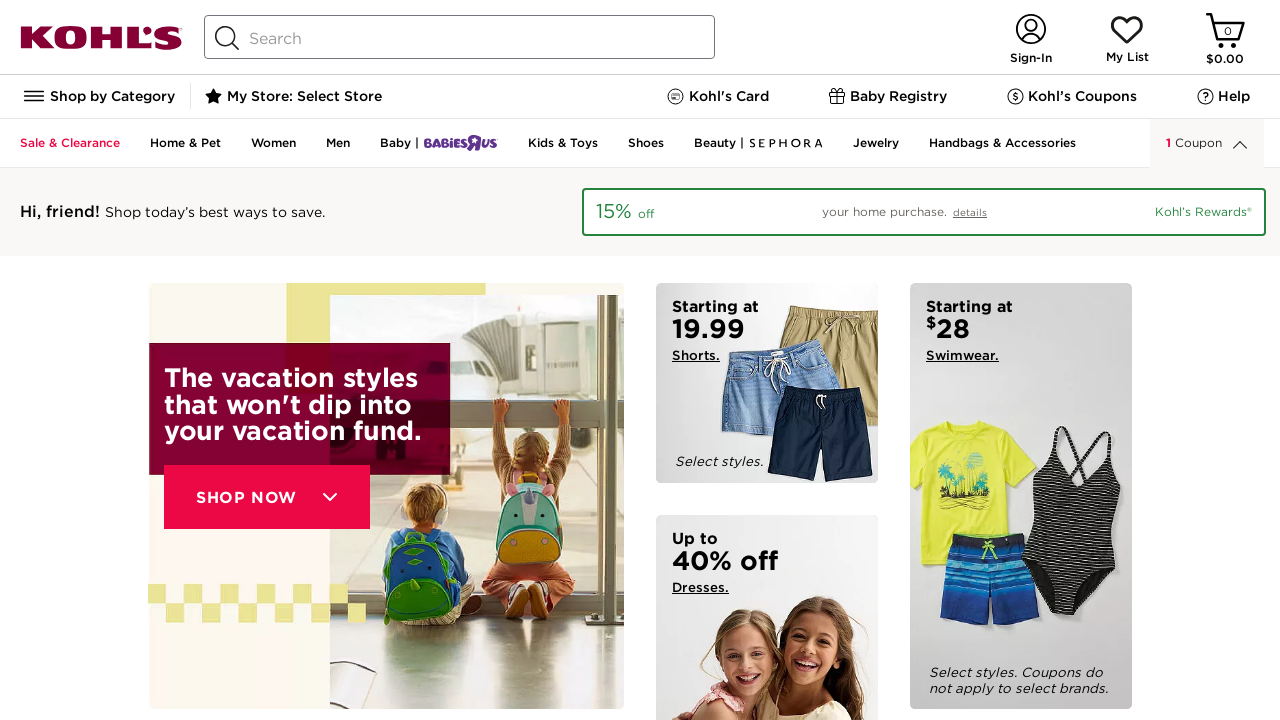

Verified that the Account link is displayed on the Kohl's homepage
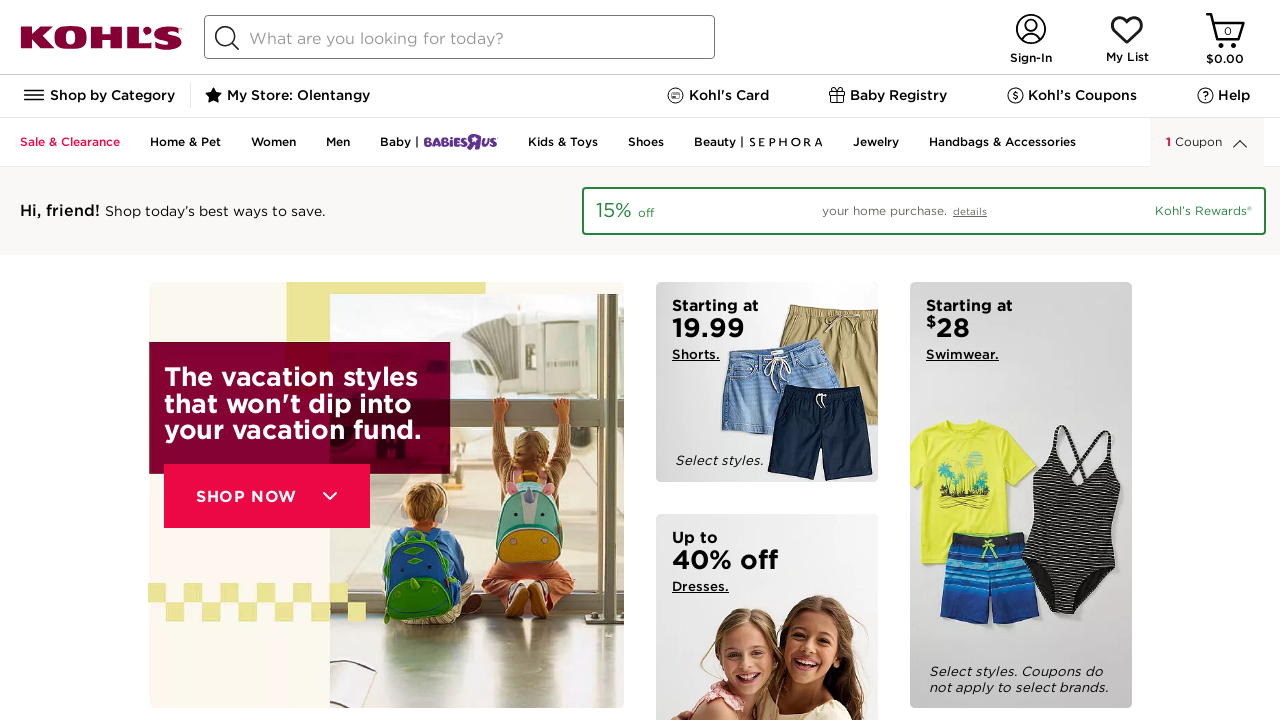

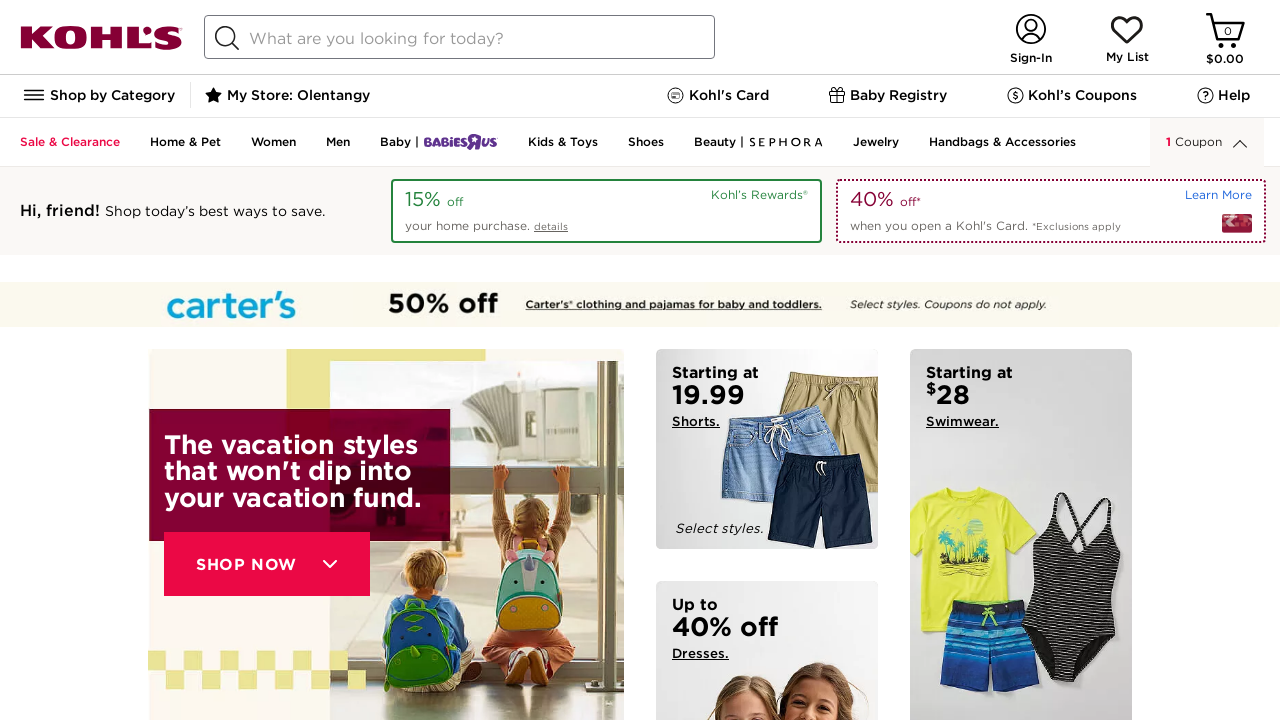